Navigates to Zerodha Kite trading platform homepage and maximizes the browser window

Starting URL: https://Kite.zerodha.com

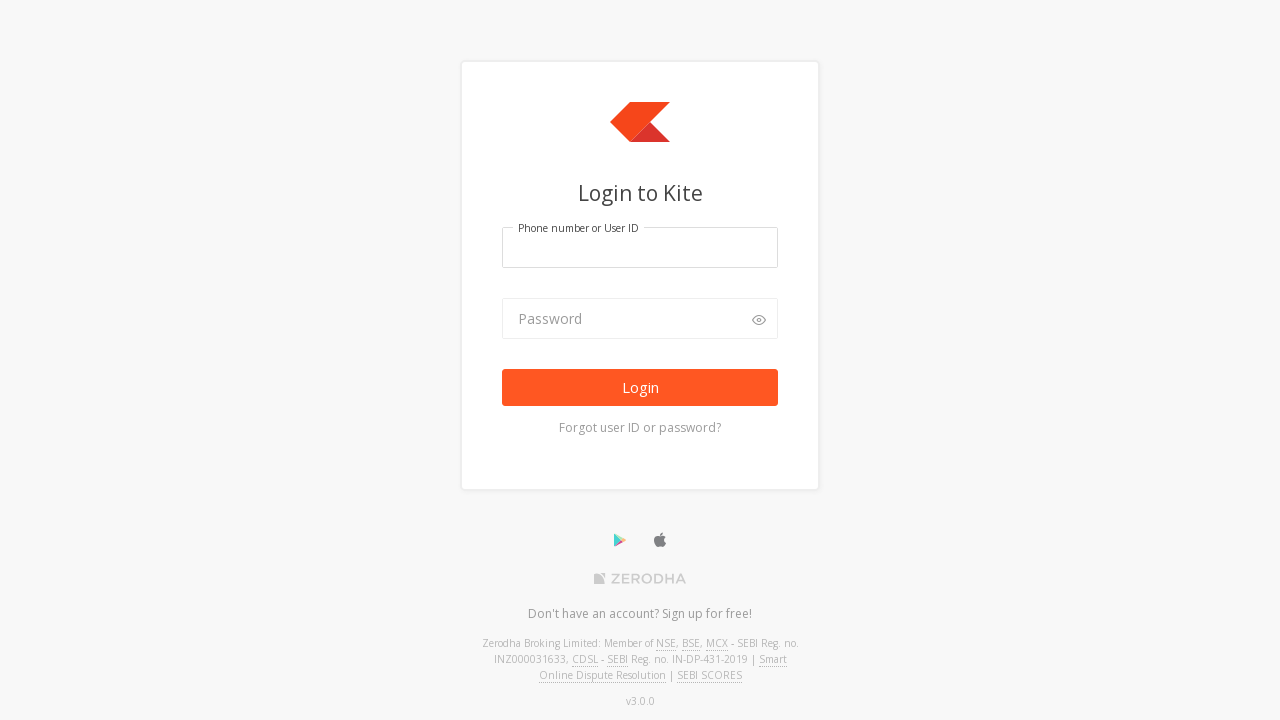

Navigated to Zerodha Kite trading platform homepage
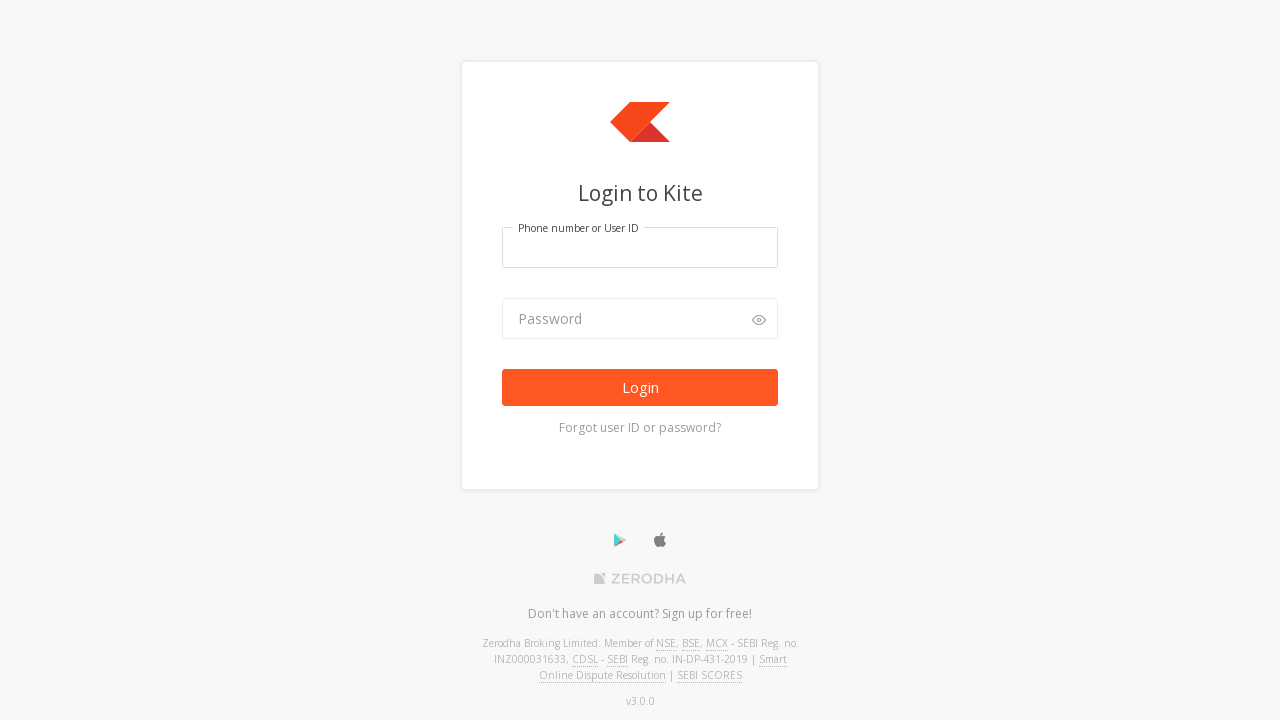

Maximized browser window to 1920x1080 resolution
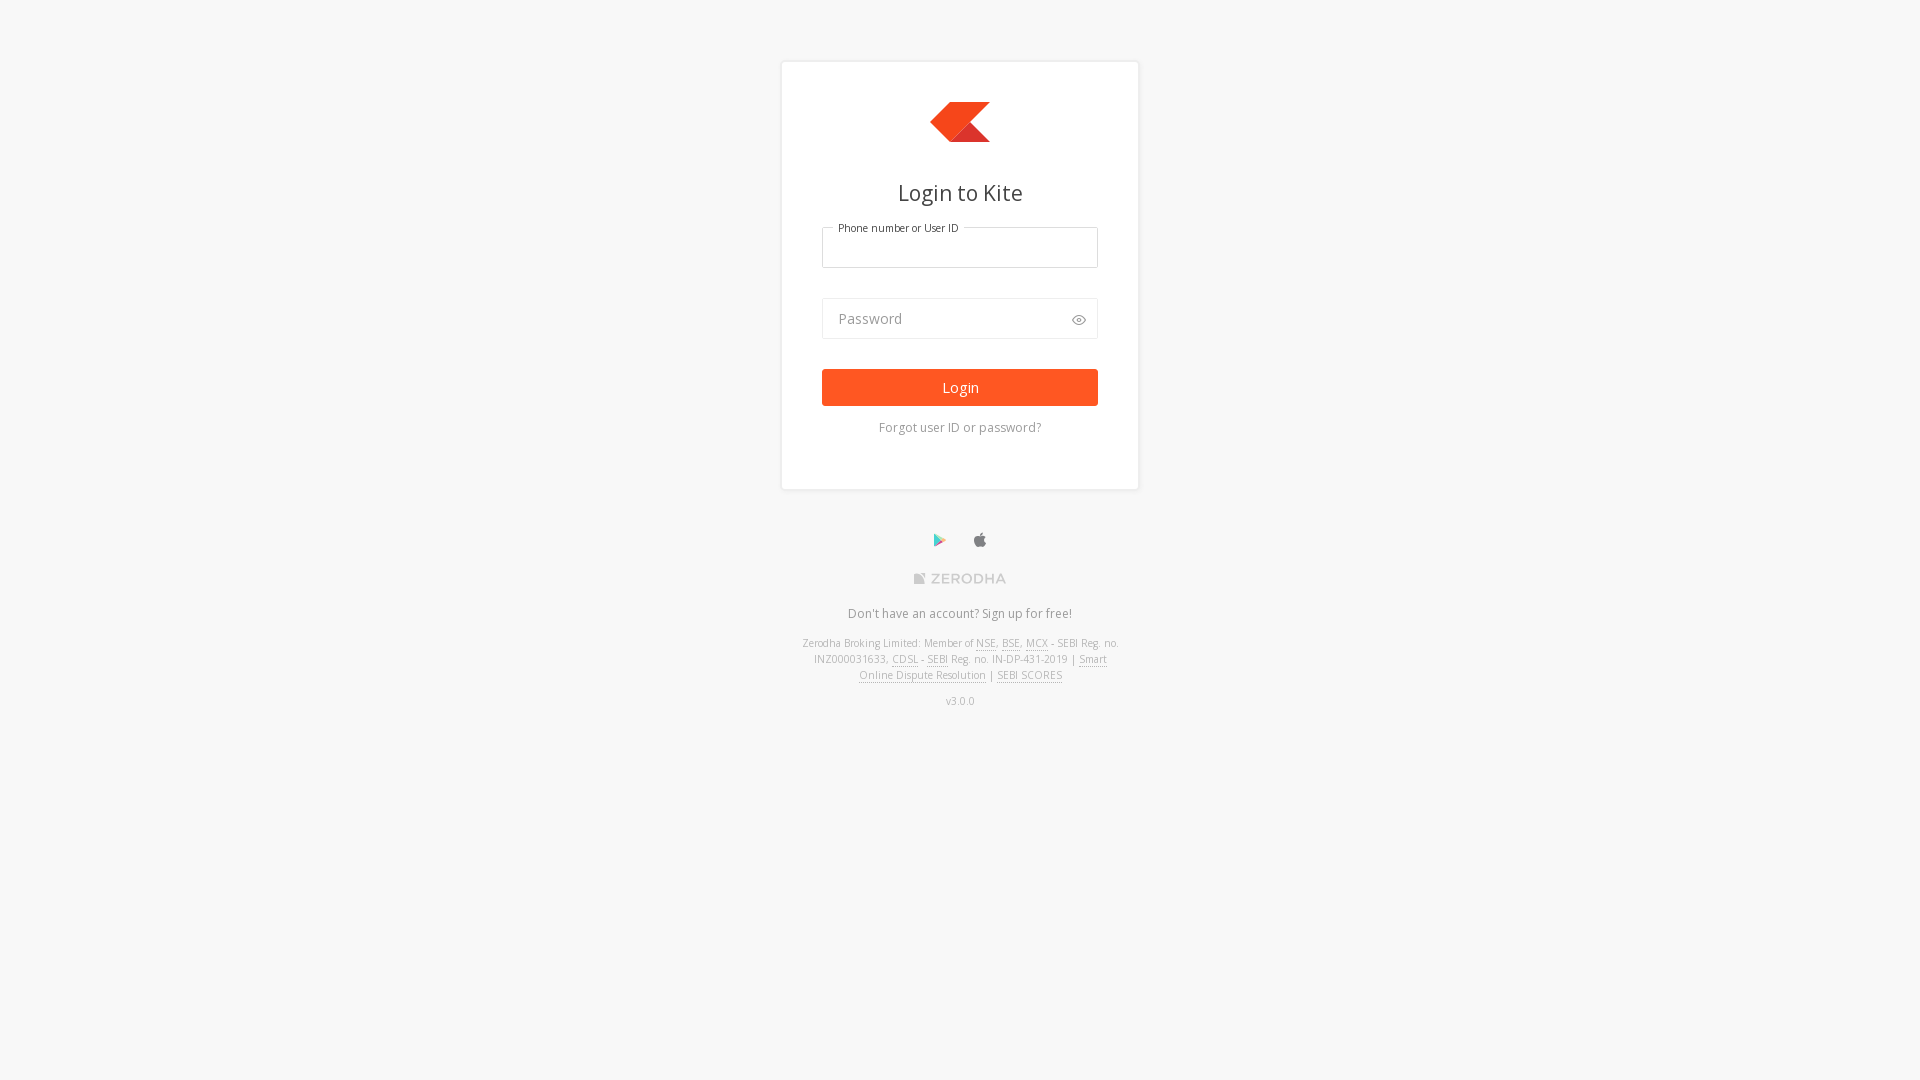

Page fully loaded and DOM content ready
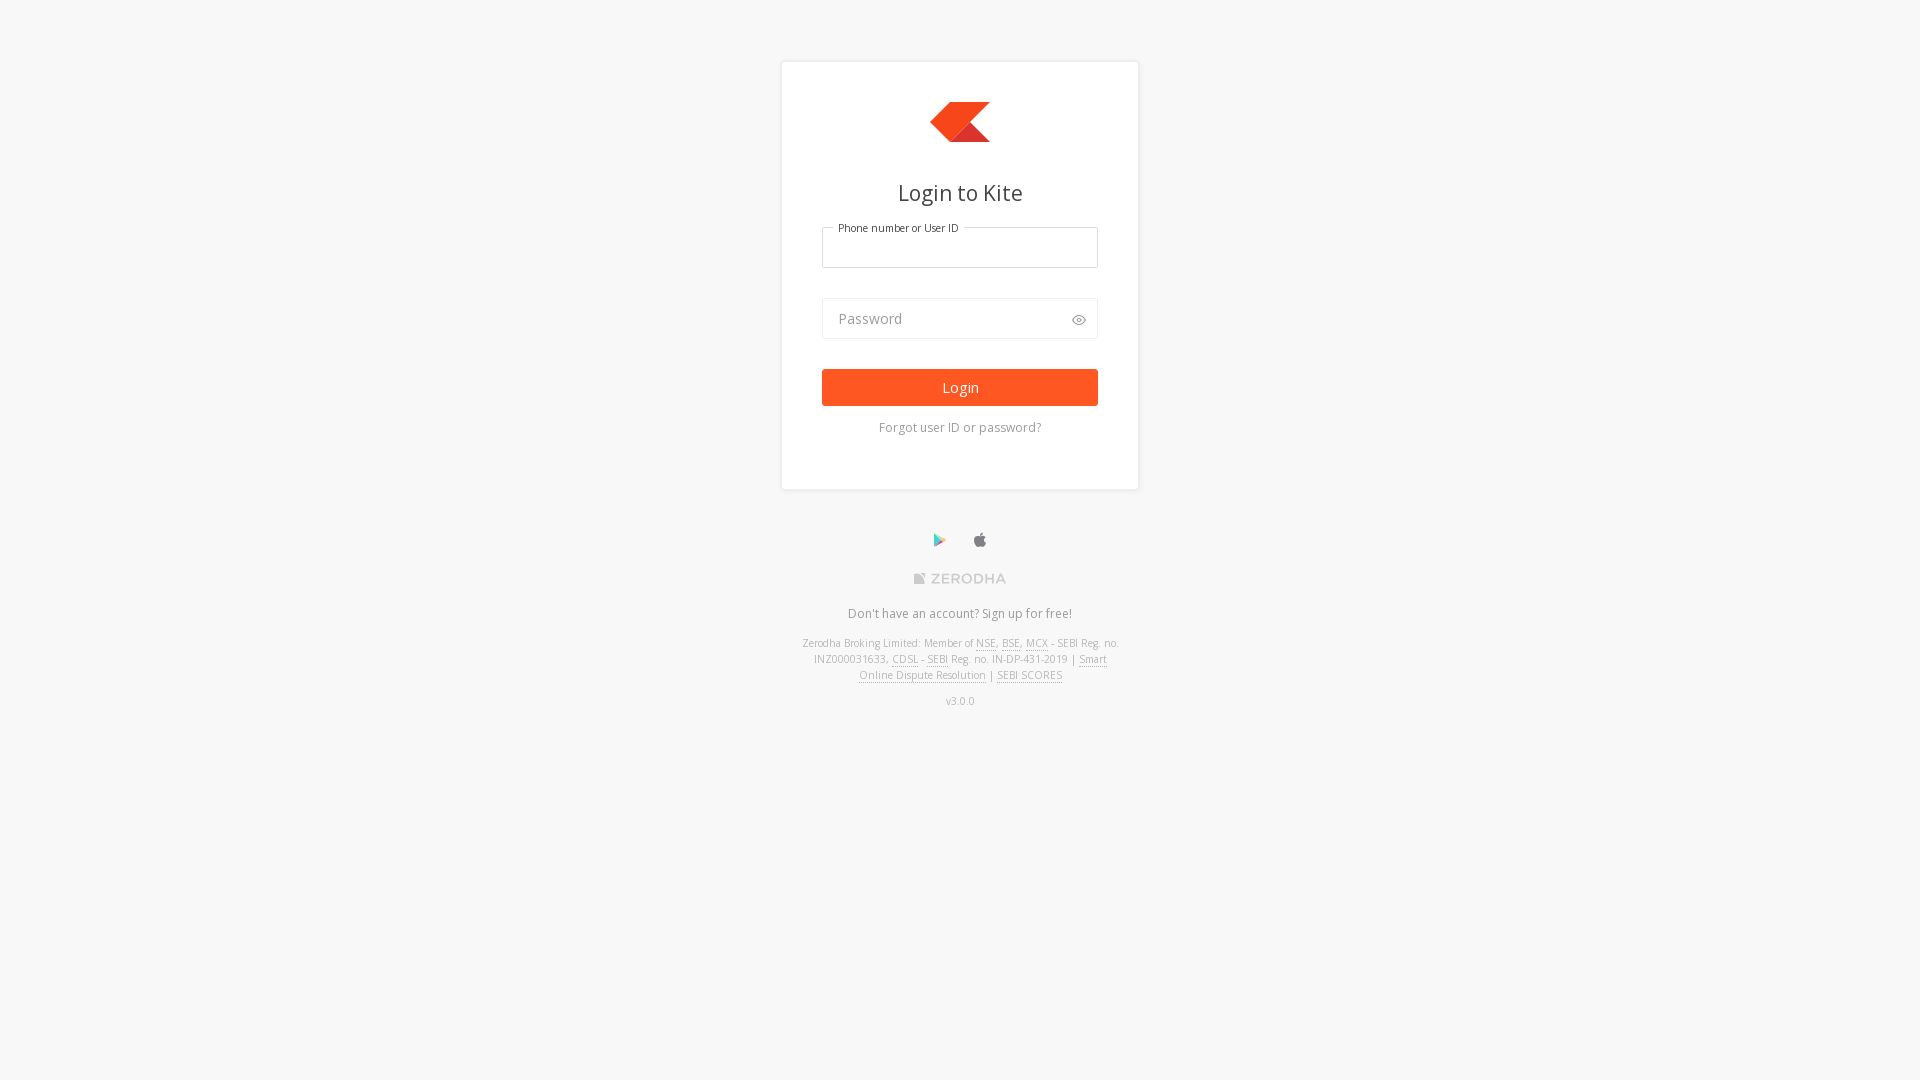

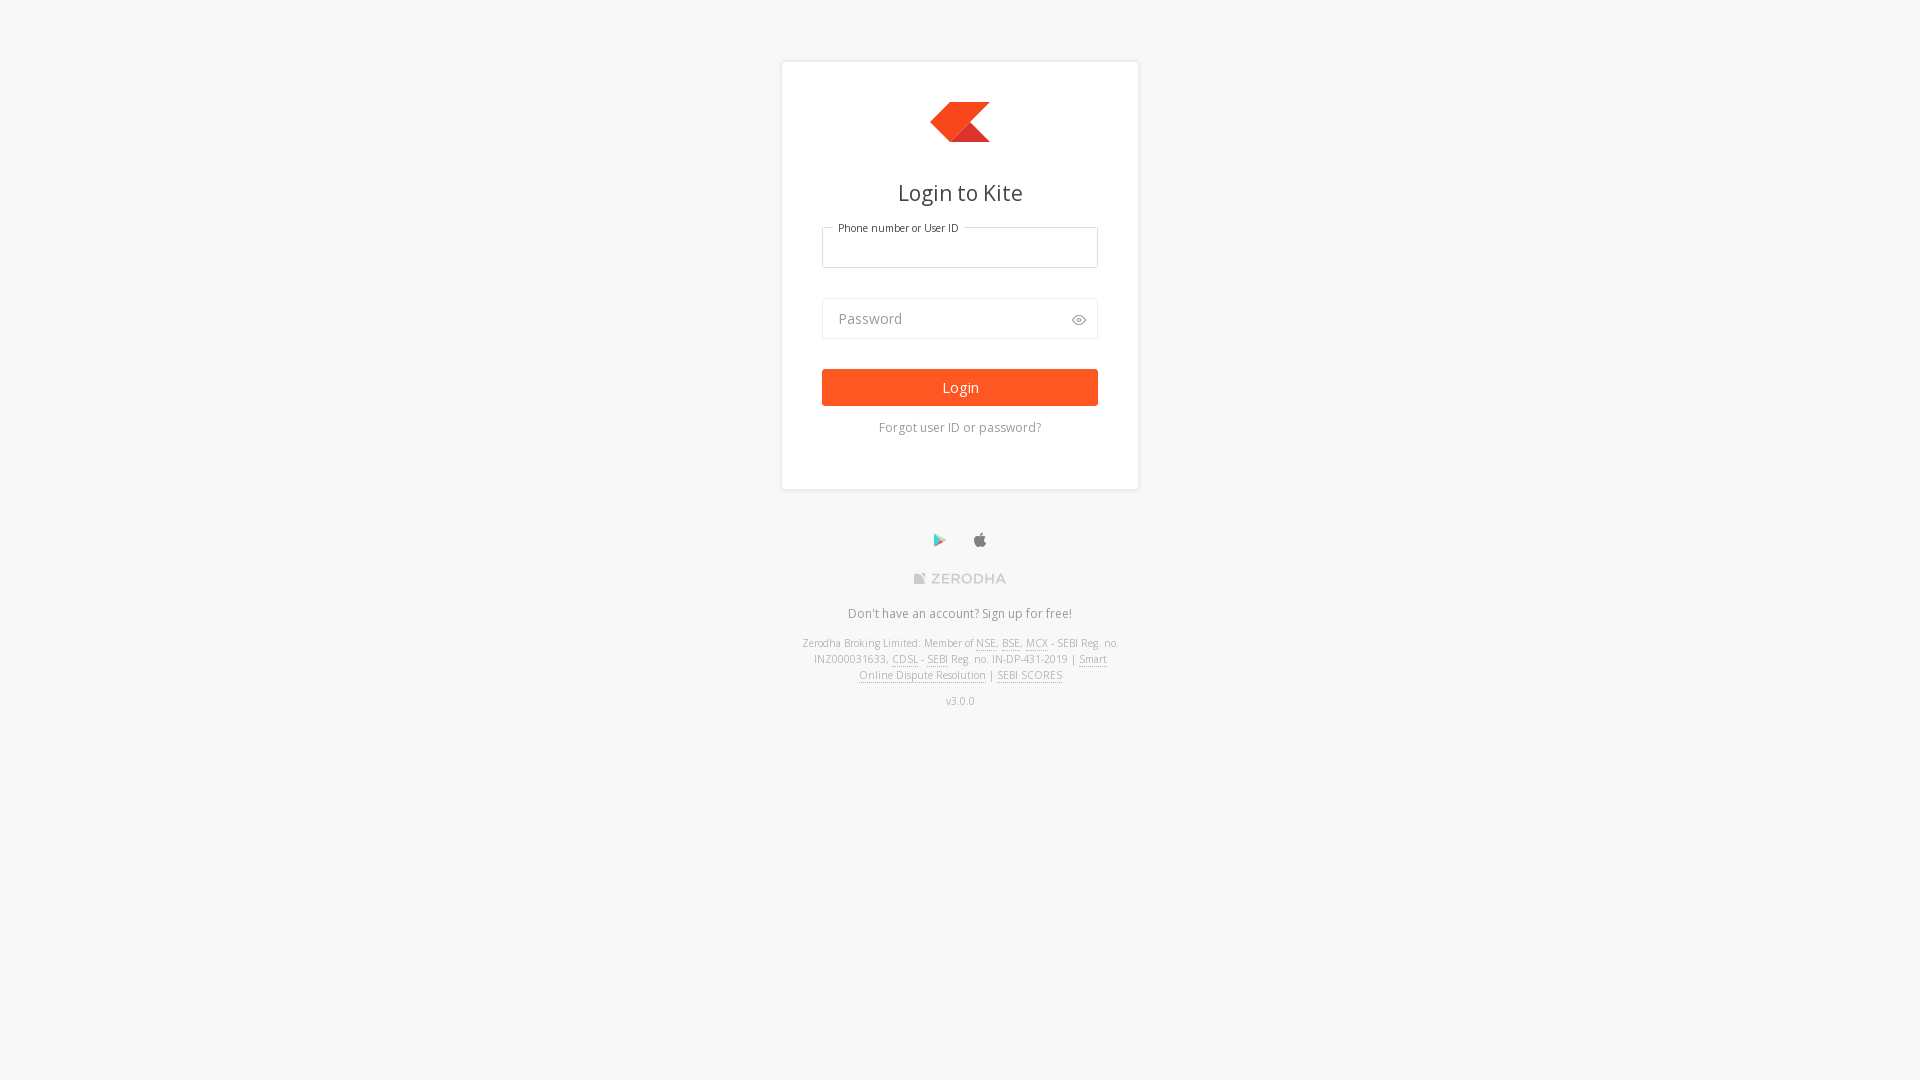